Navigates to the HEB grocery store homepage and waits for the page to load

Starting URL: https://www.heb.com/

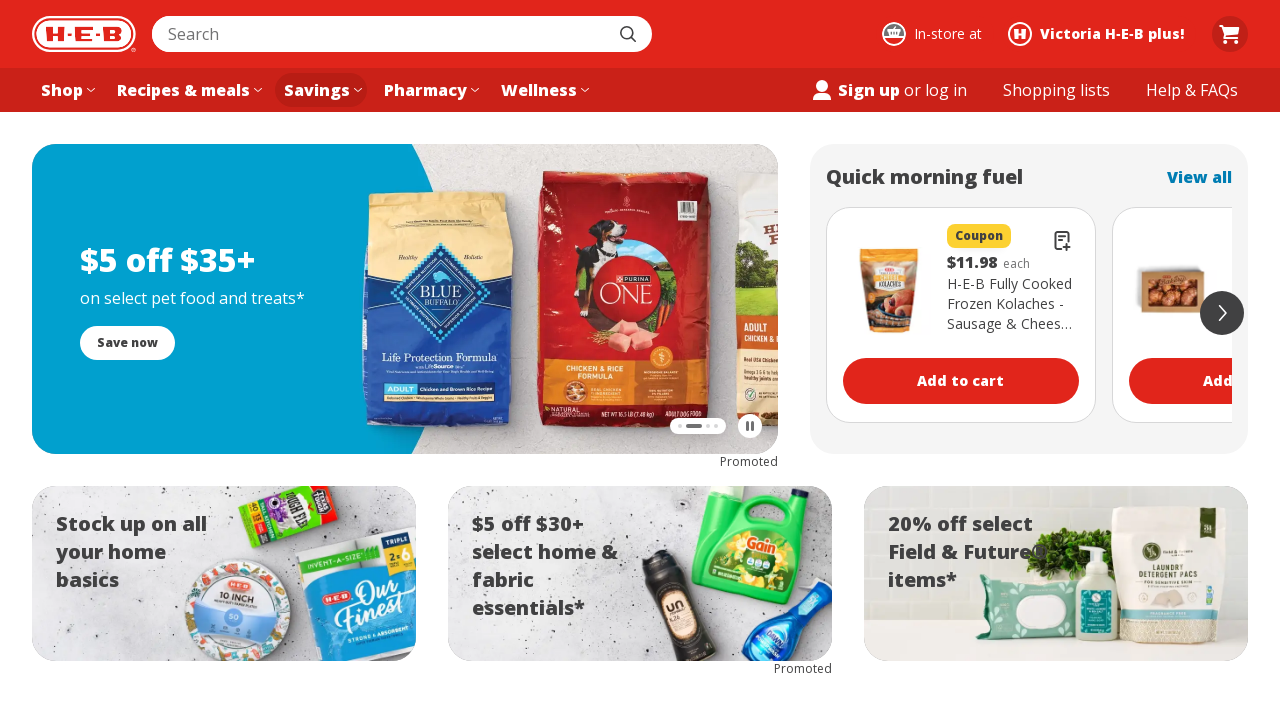

HEB homepage loaded and network became idle
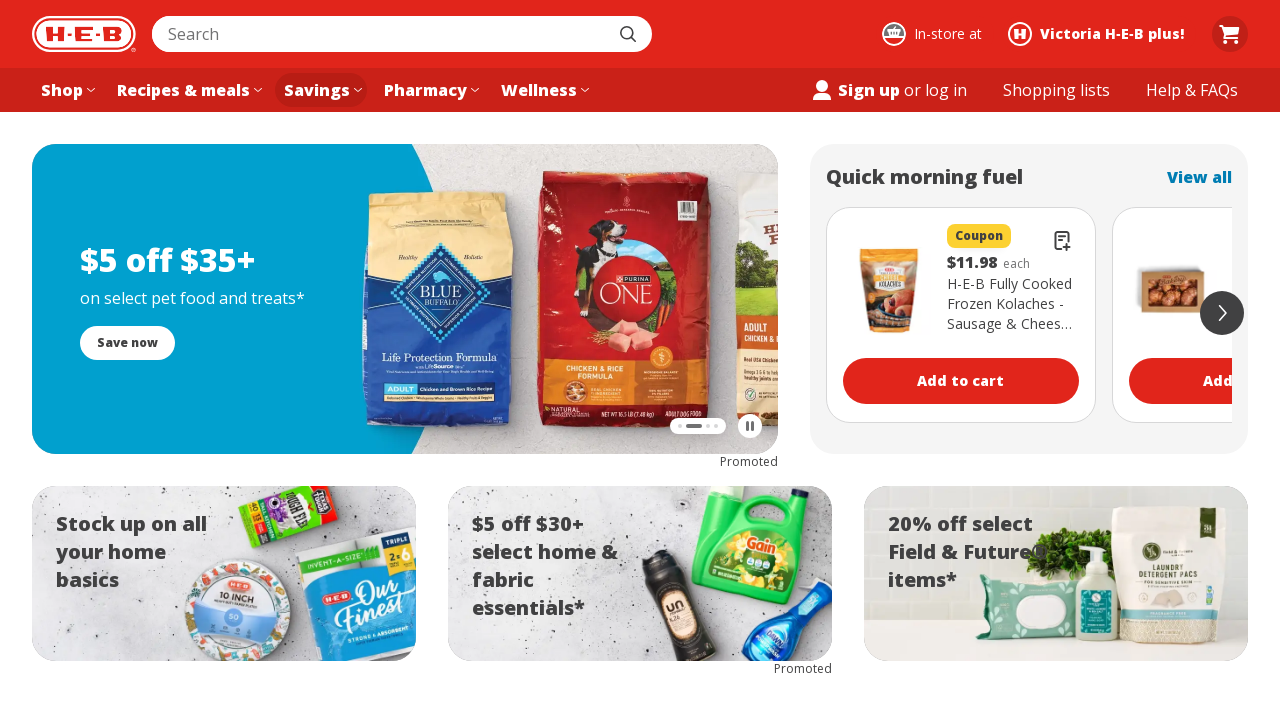

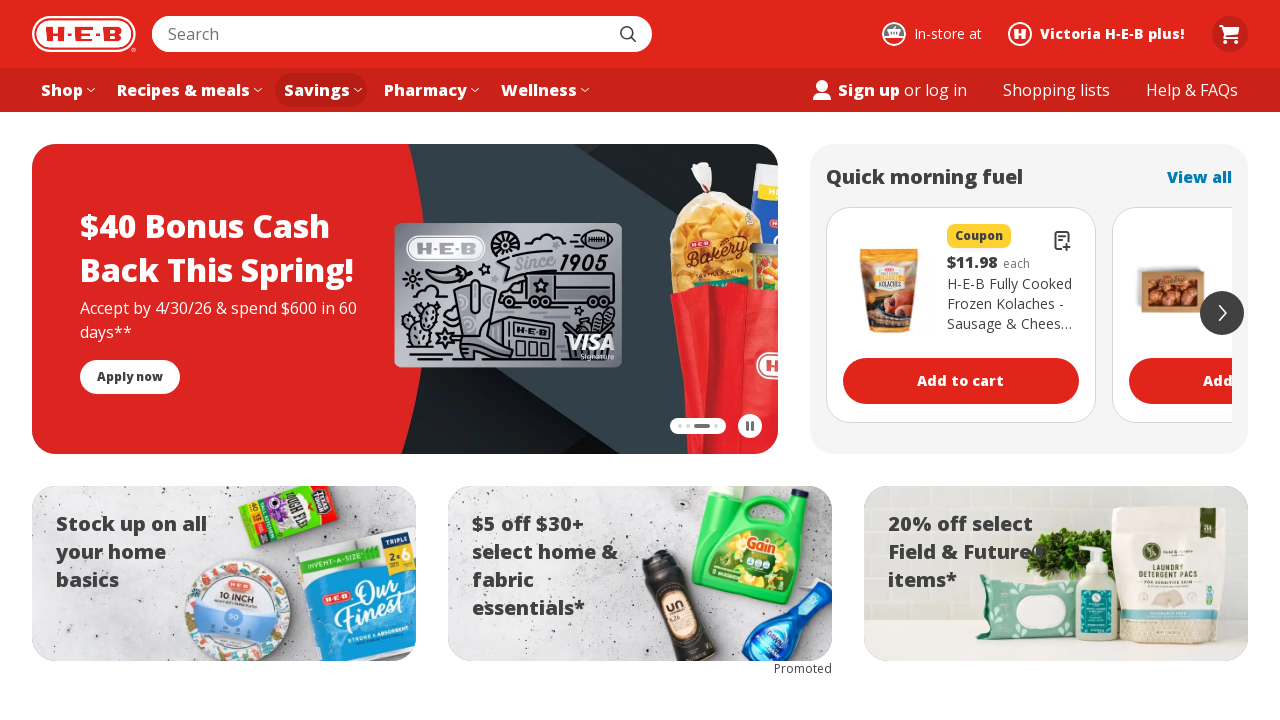